Tests opening a new browser window by clicking the "New Window" button and validates that the new window contains the expected sample page text

Starting URL: https://demoqa.com/browser-windows

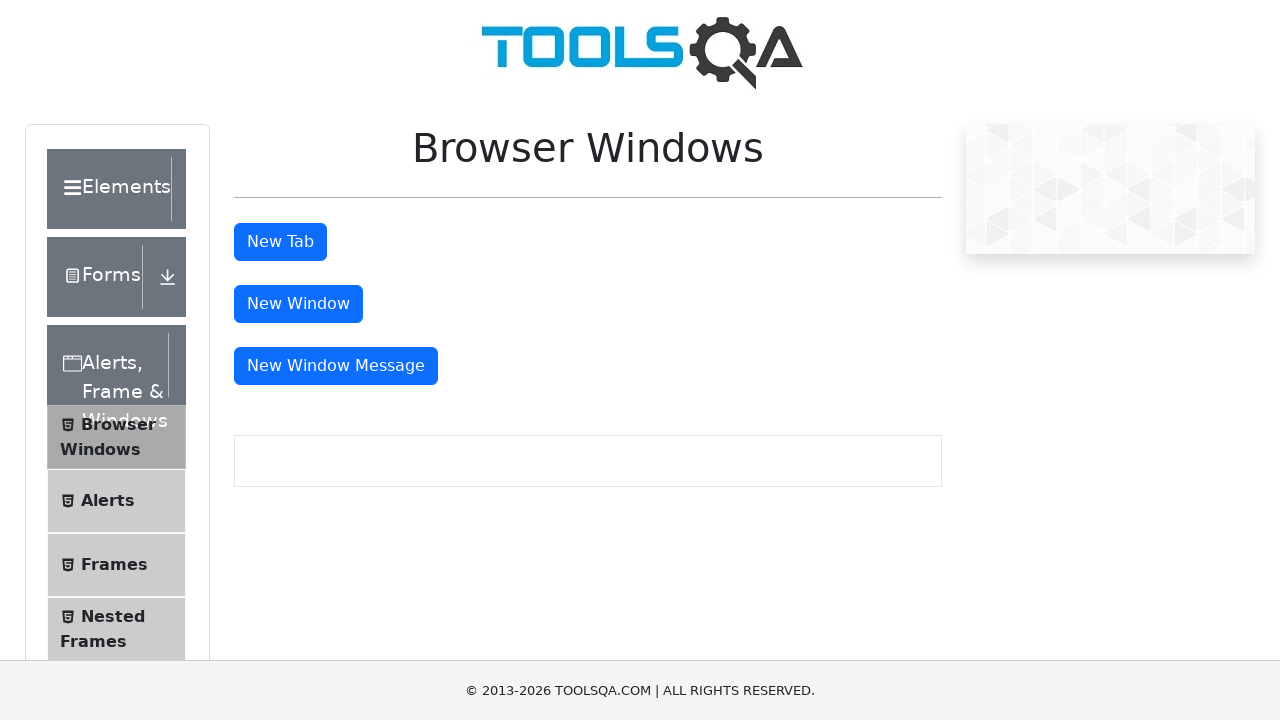

Clicked 'New Window' button and new window opened at (298, 304) on #windowButton
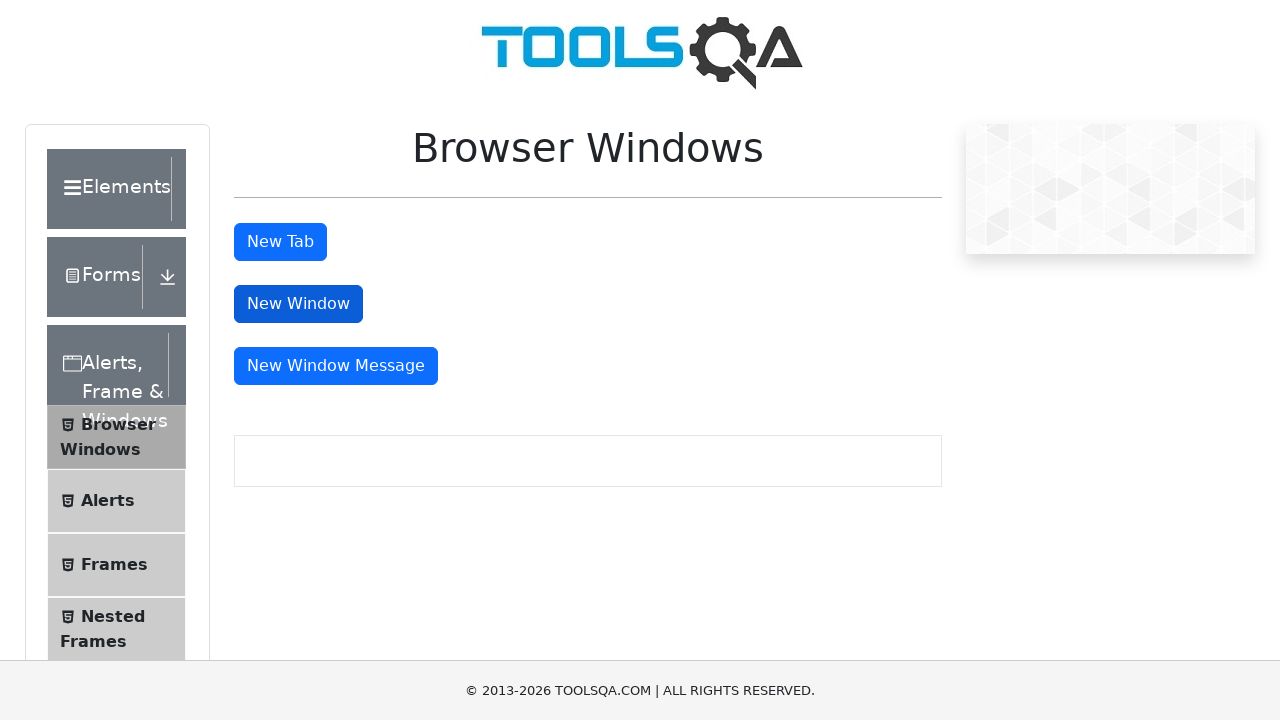

Captured reference to the new browser window
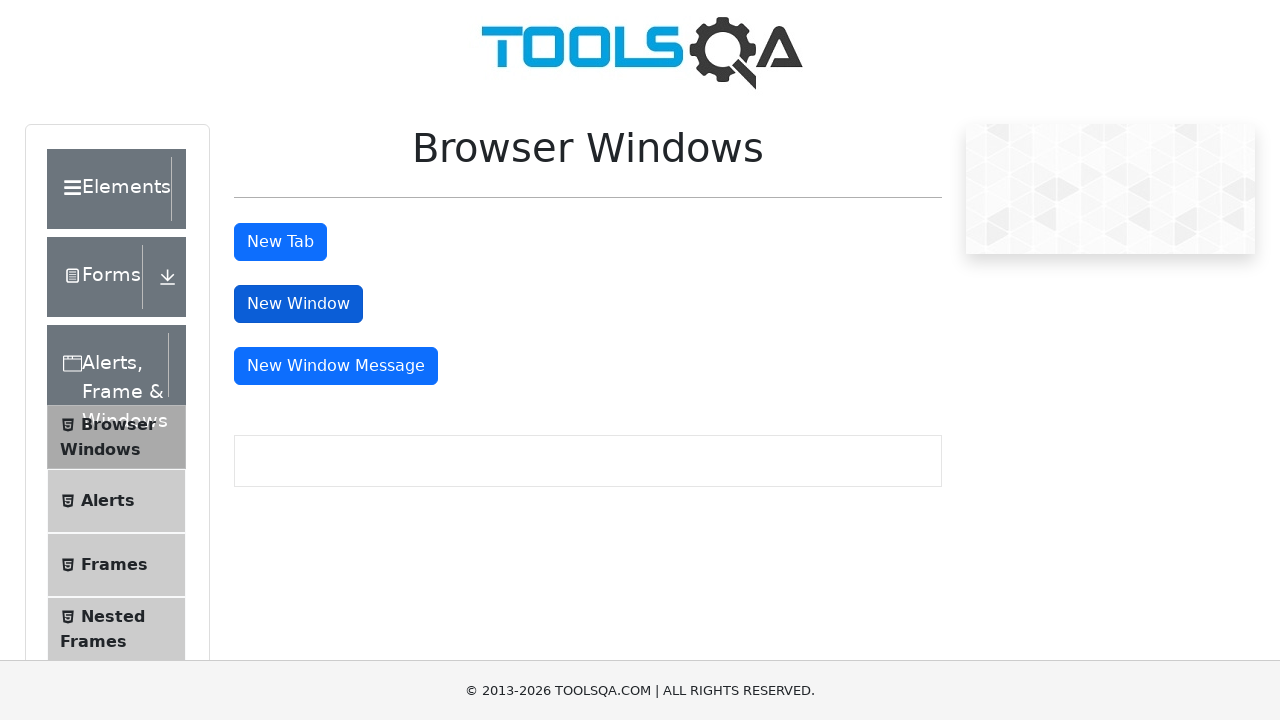

Sample heading element loaded in new window
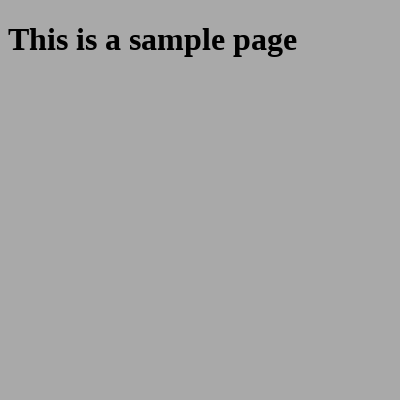

Verified that new window contains expected text 'This is a sample page'
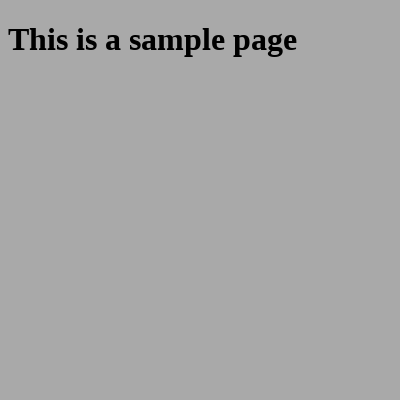

Closed the new browser window
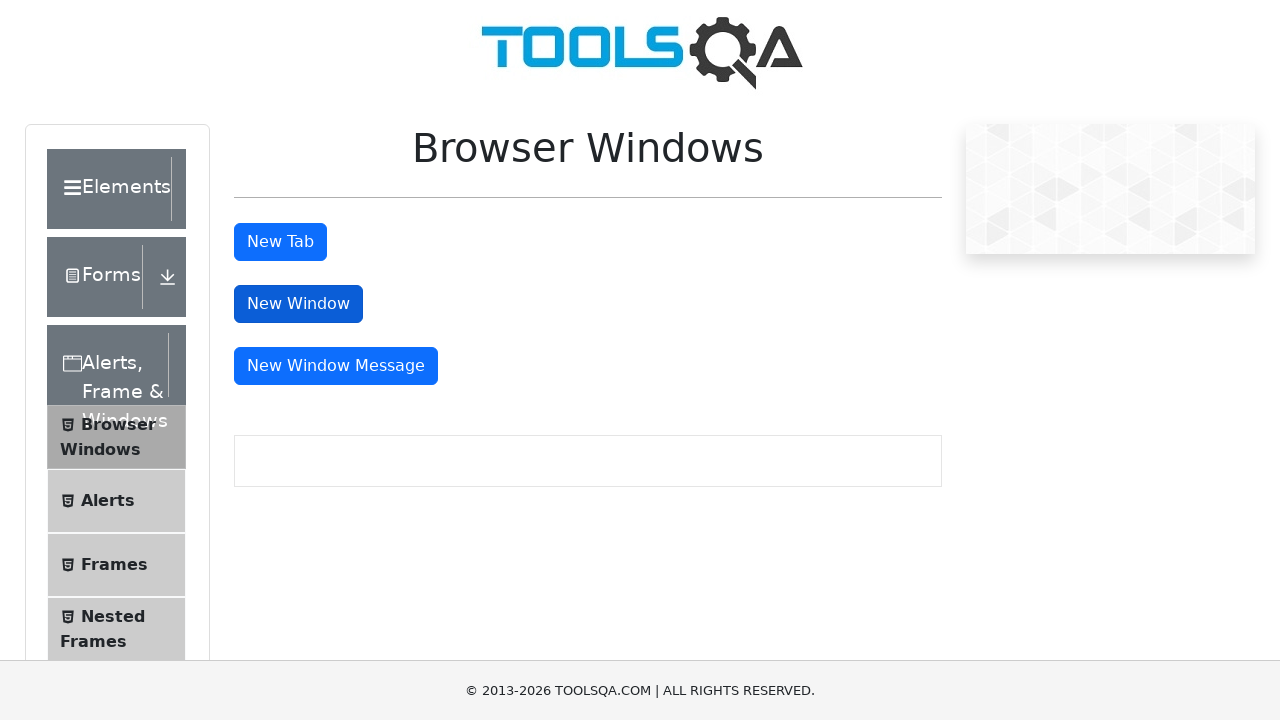

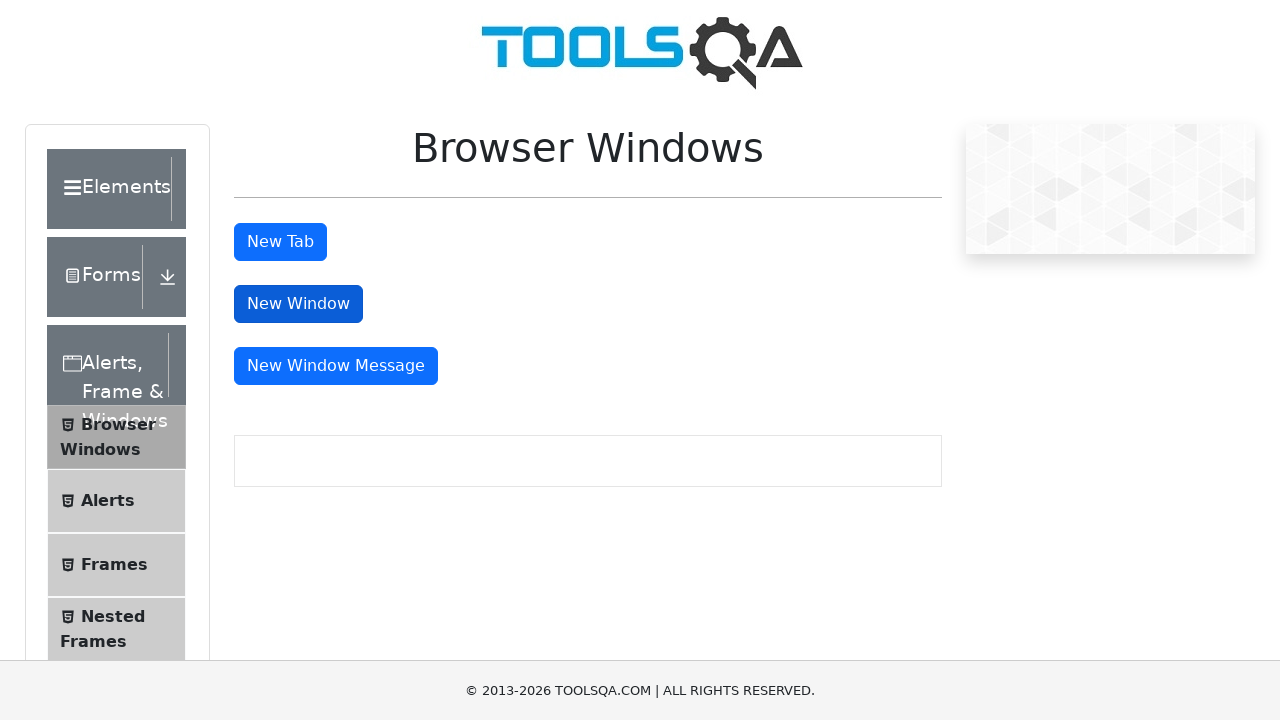